Tests browser window handling by clicking a link that opens a new window, switching to the new window to verify content, closing it, and switching back to the original window

Starting URL: https://the-internet.herokuapp.com/windows

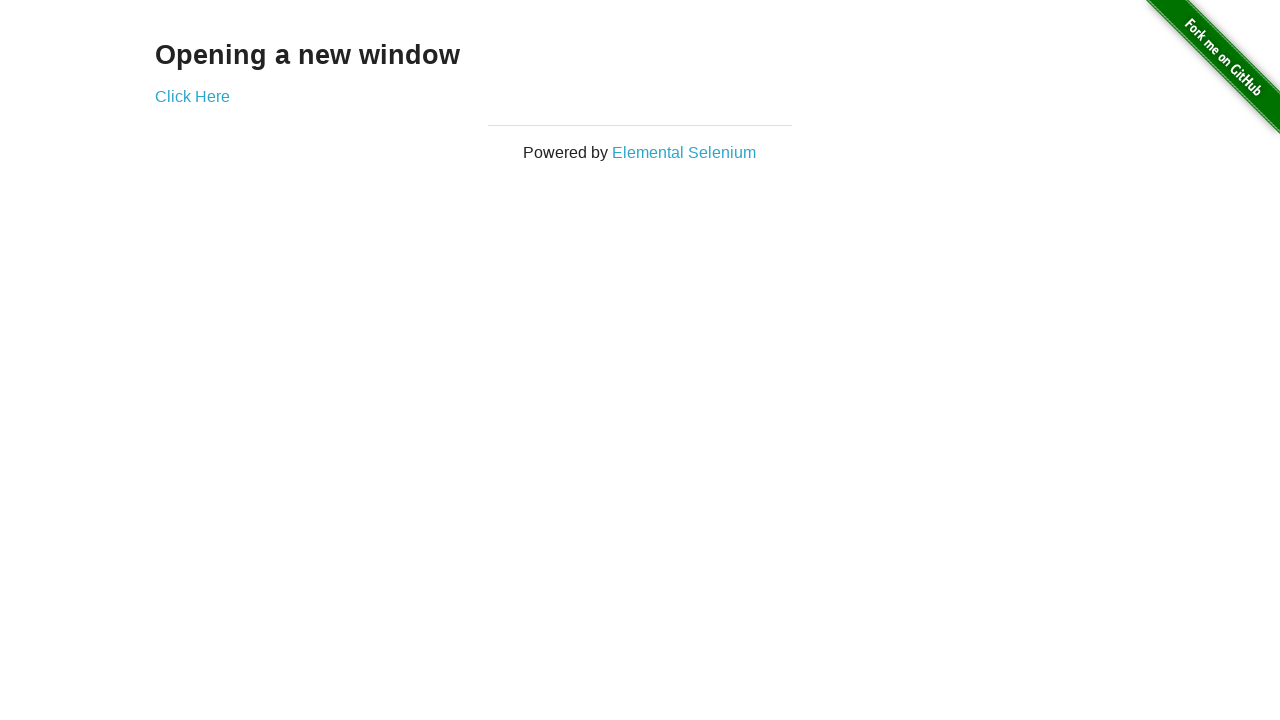

Clicked 'Click Here' link to open new window at (192, 96) on text=Click Here
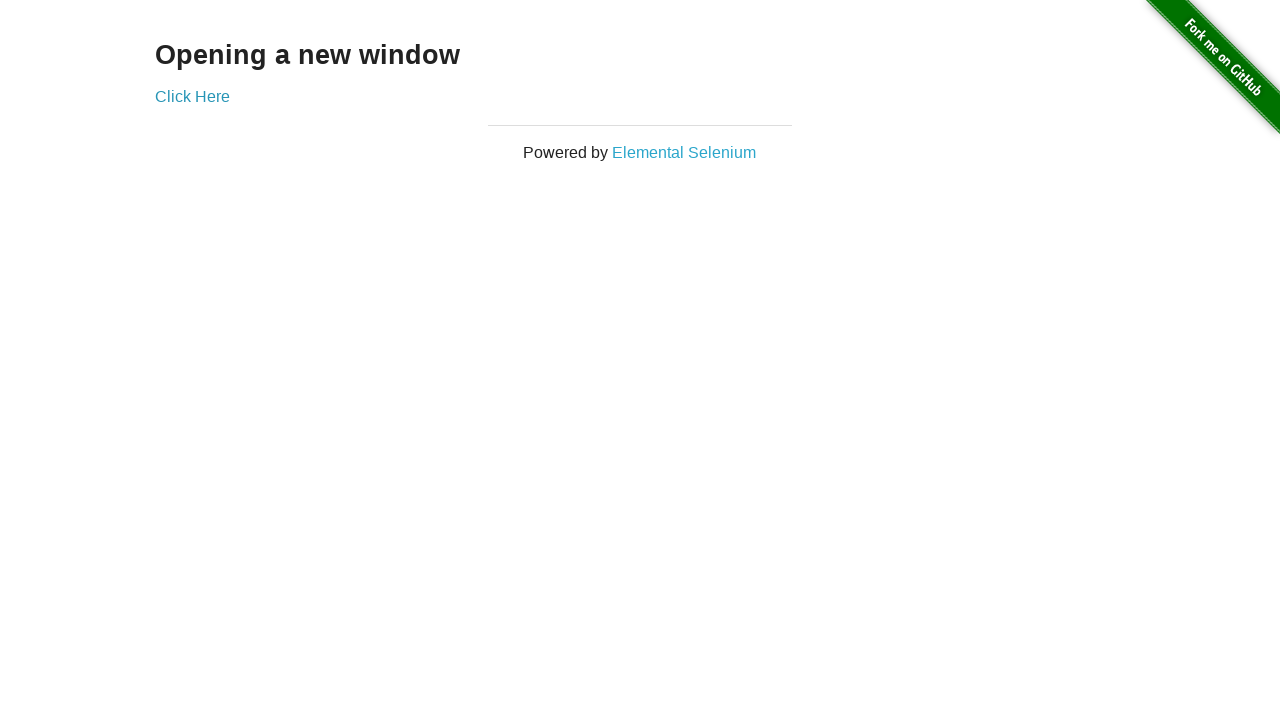

New window/tab opened and captured
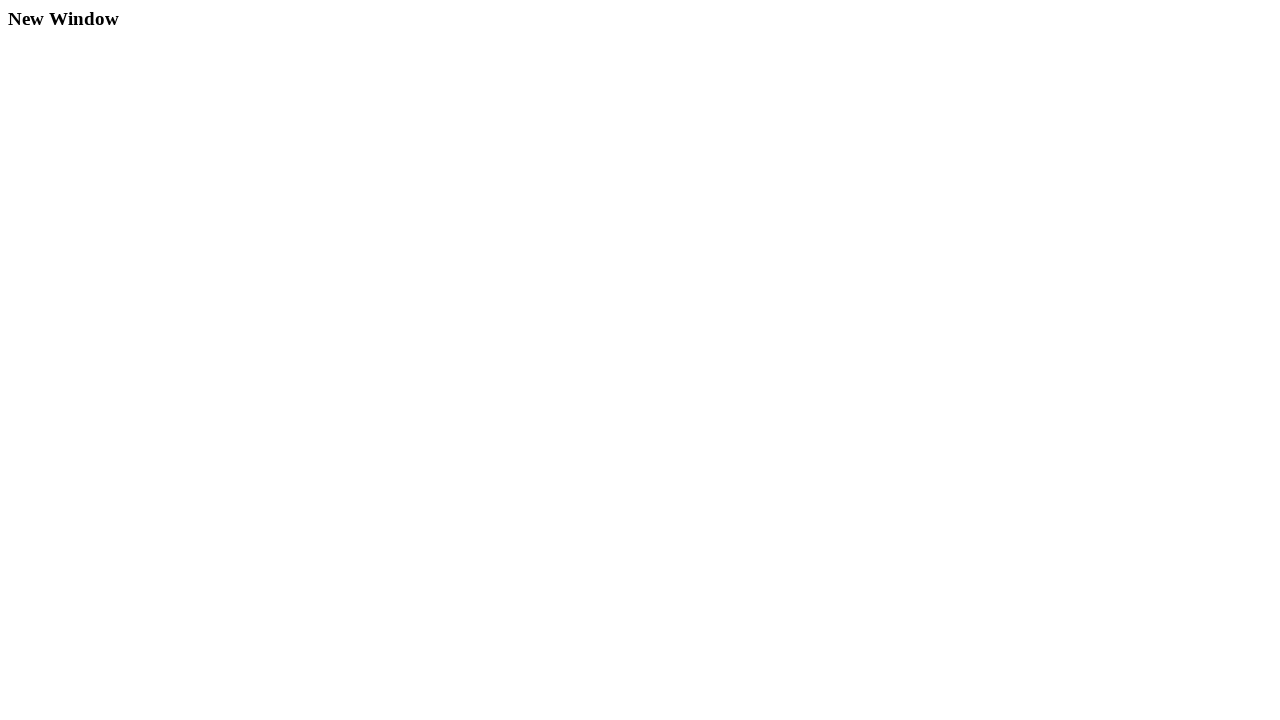

New window content loaded - h3 element found
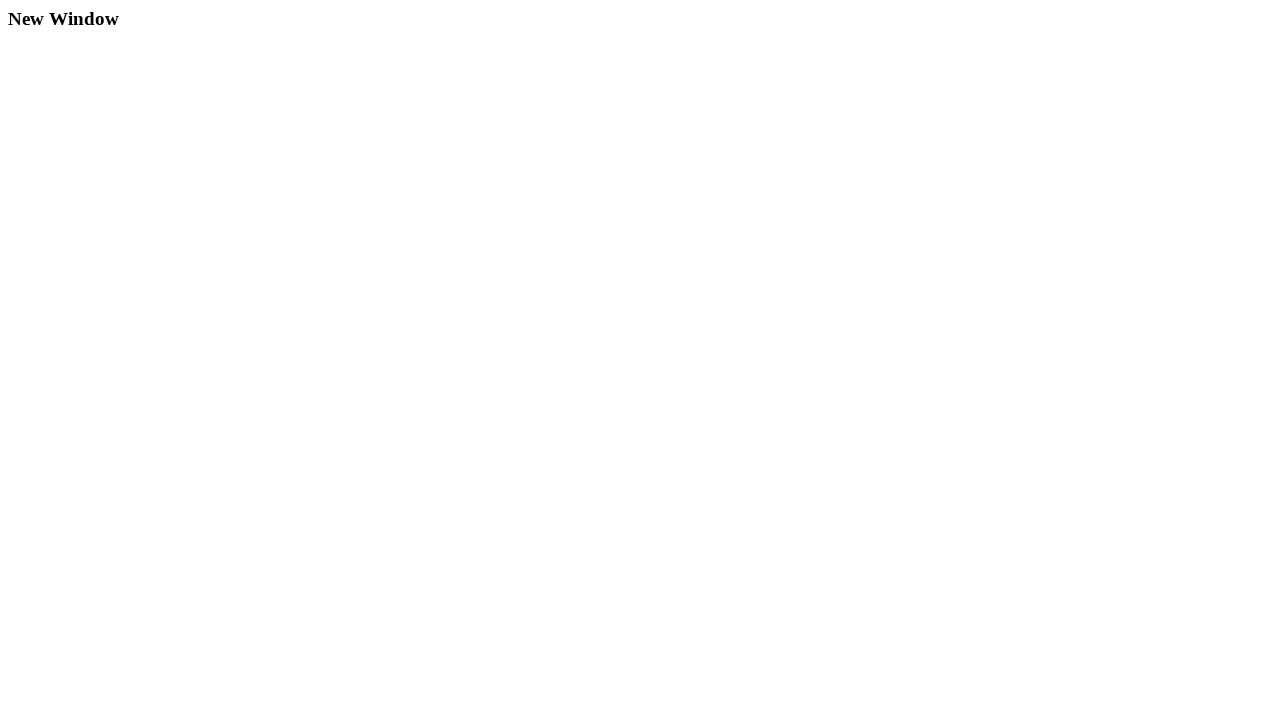

Closed new window/tab
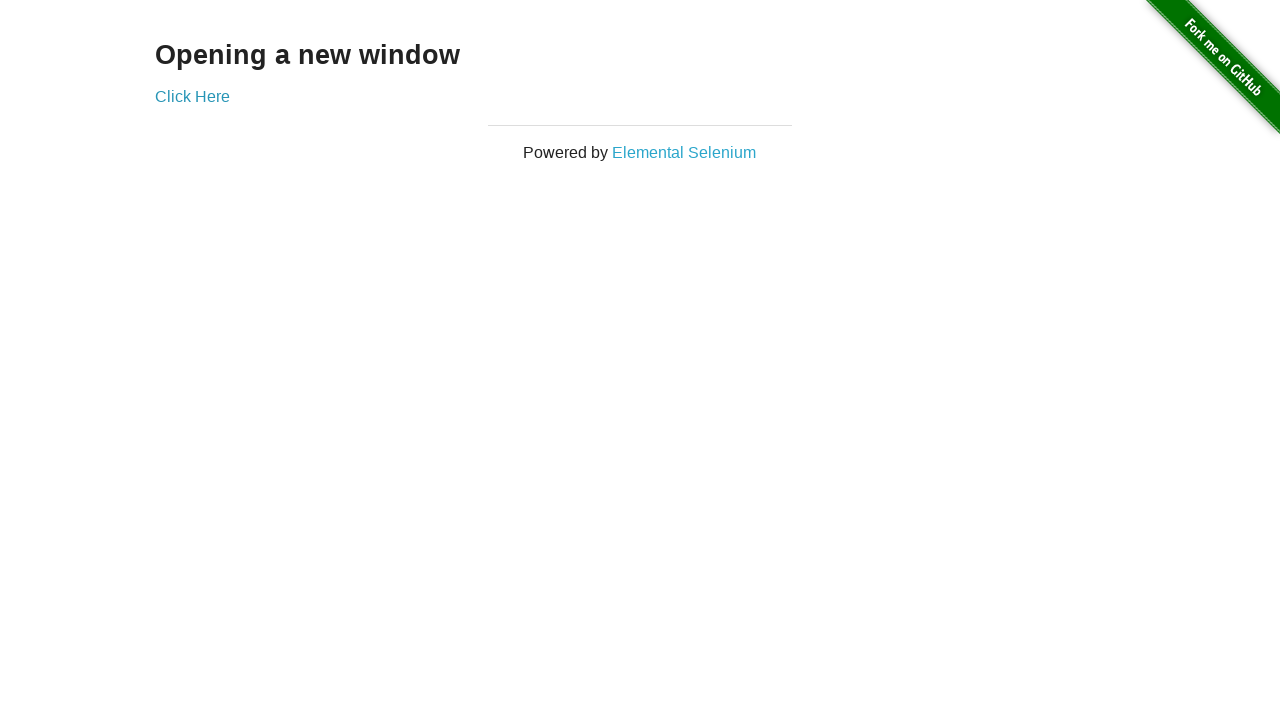

Verified original window is active - h3 element found
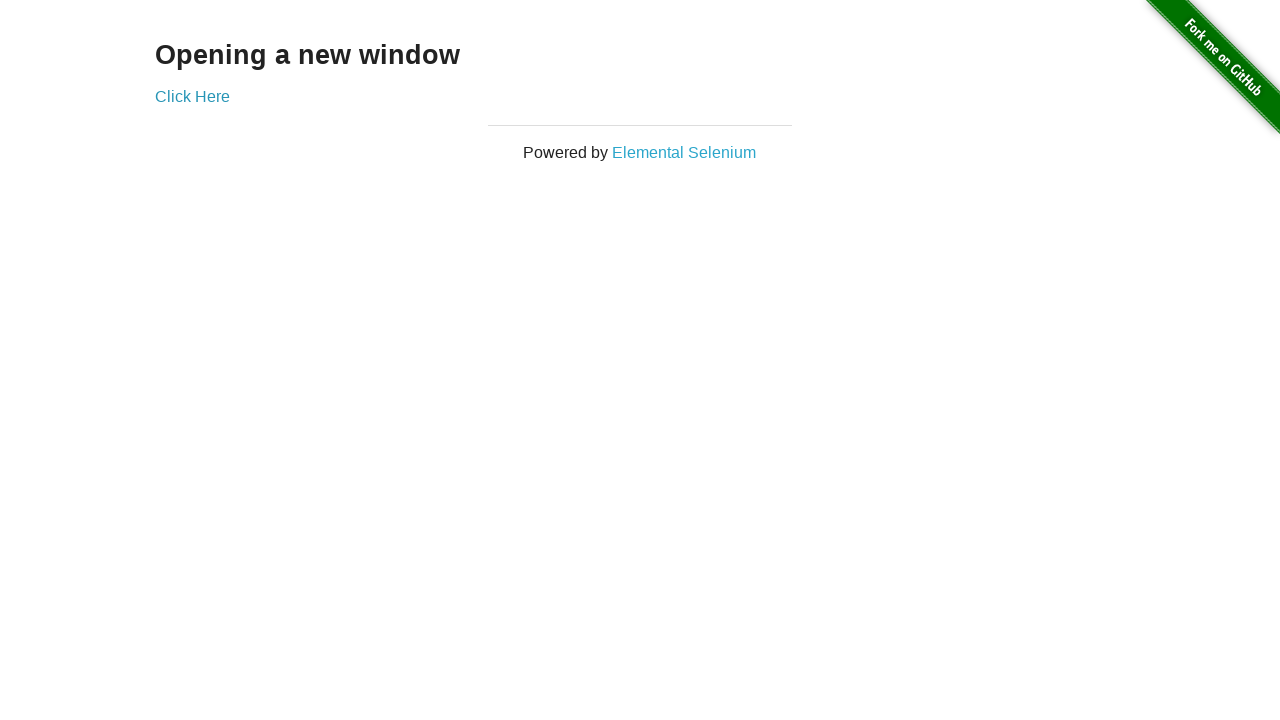

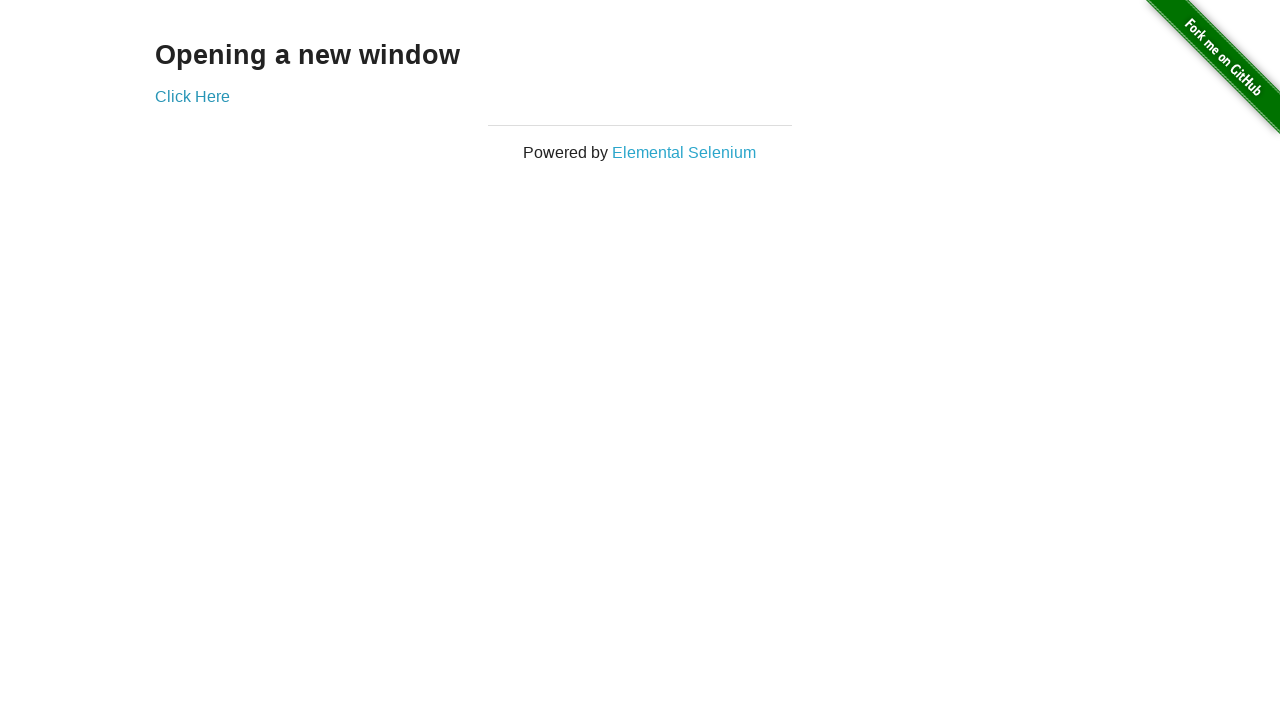